Tests number input field functionality by entering a value, clearing the field, and entering a new value to verify input behavior.

Starting URL: https://the-internet.herokuapp.com/inputs

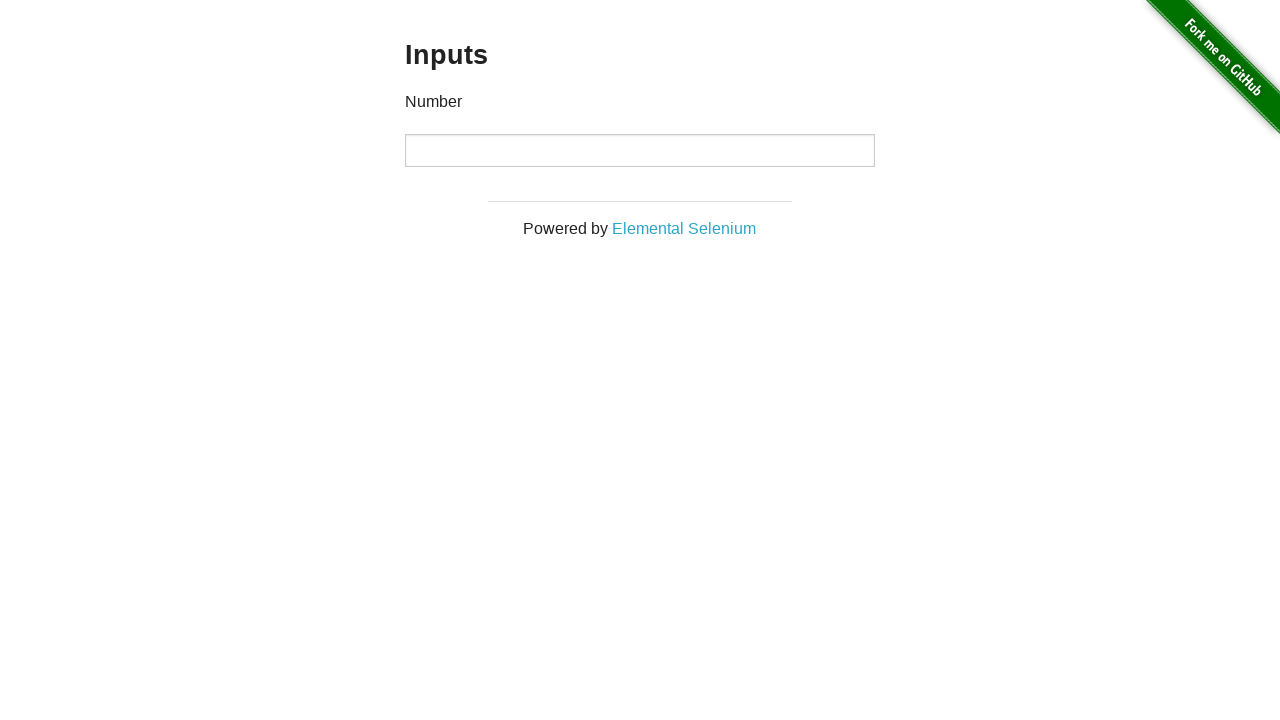

Entered value '100' into number input field on input[type='number']
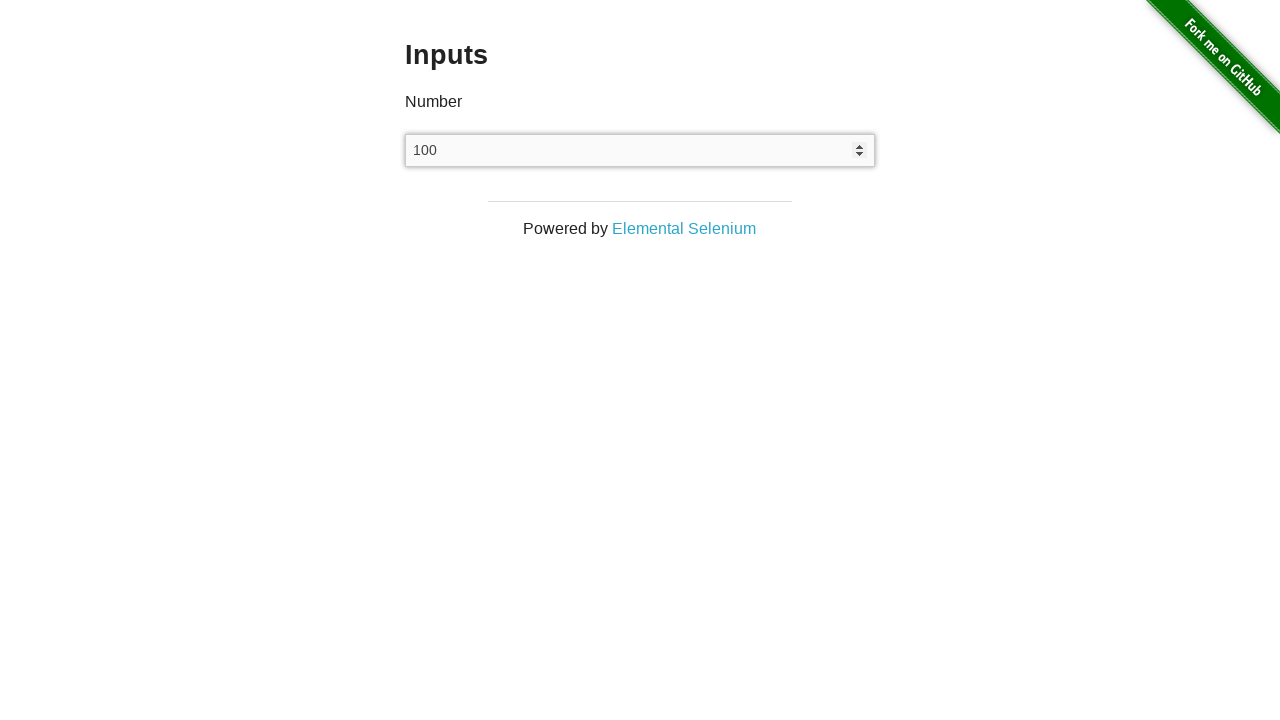

Cleared the number input field on input[type='number']
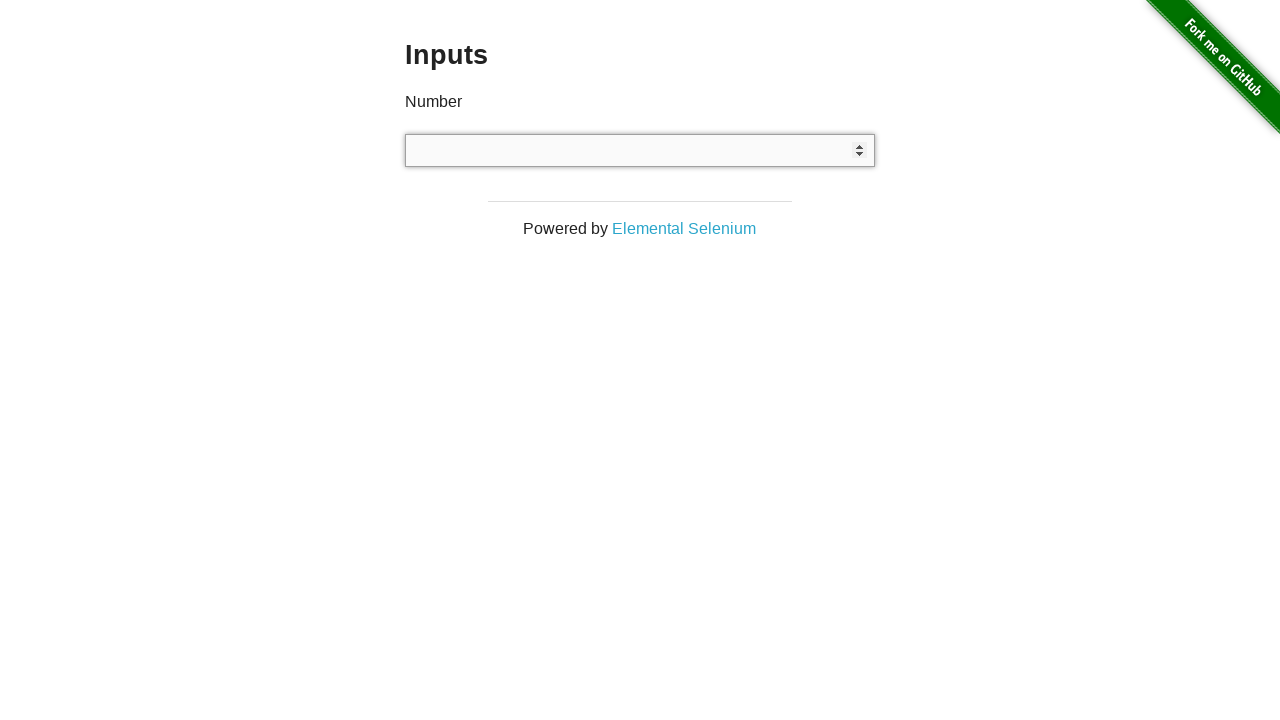

Entered value '999' into number input field on input[type='number']
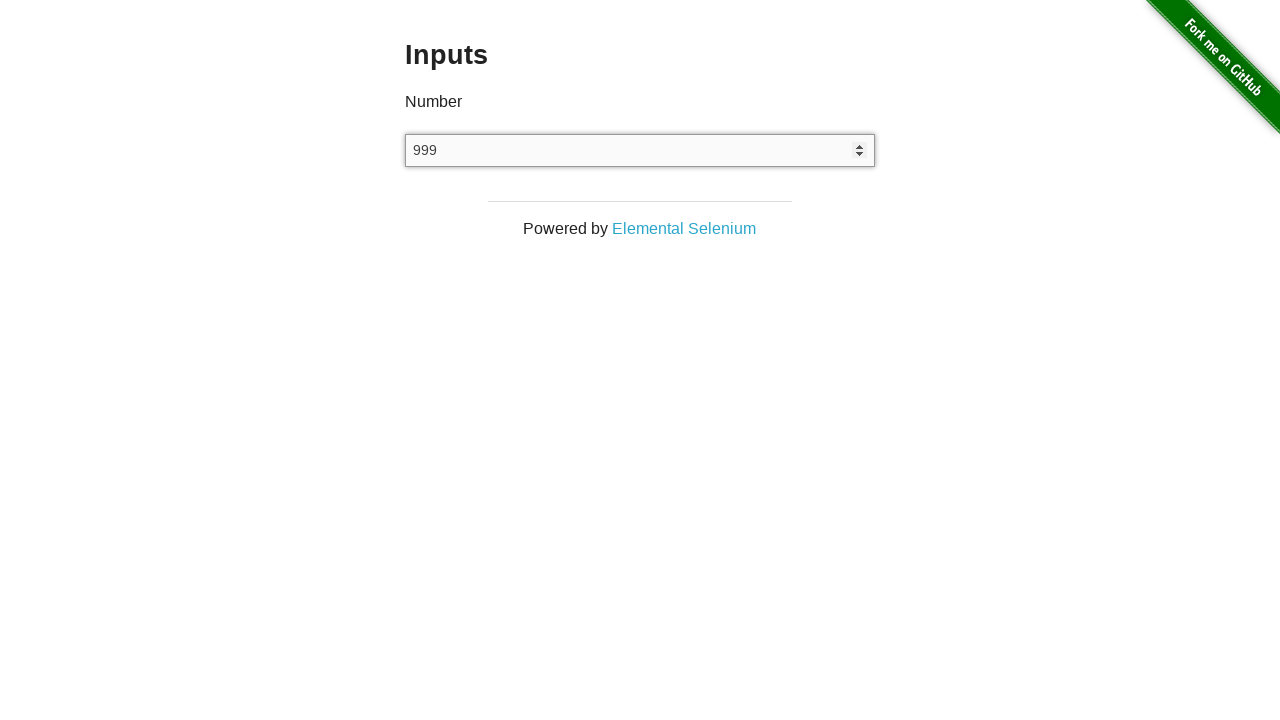

Waited 1 second to verify the value is entered
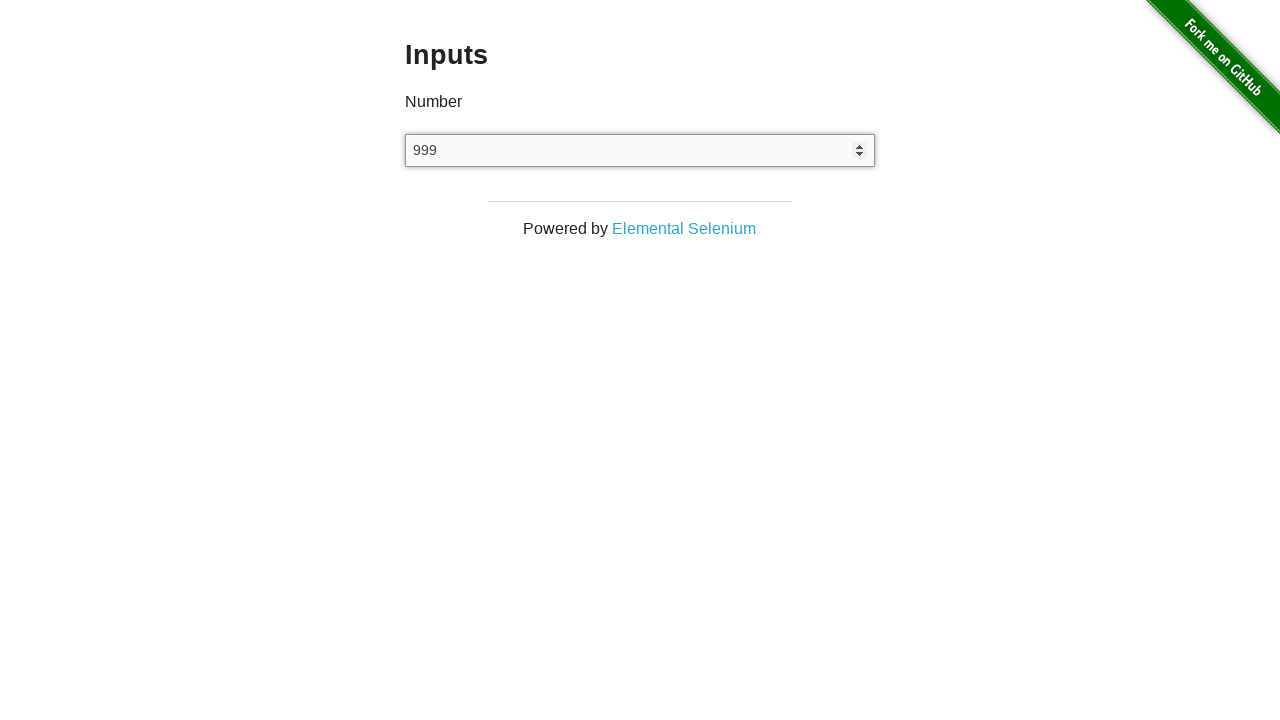

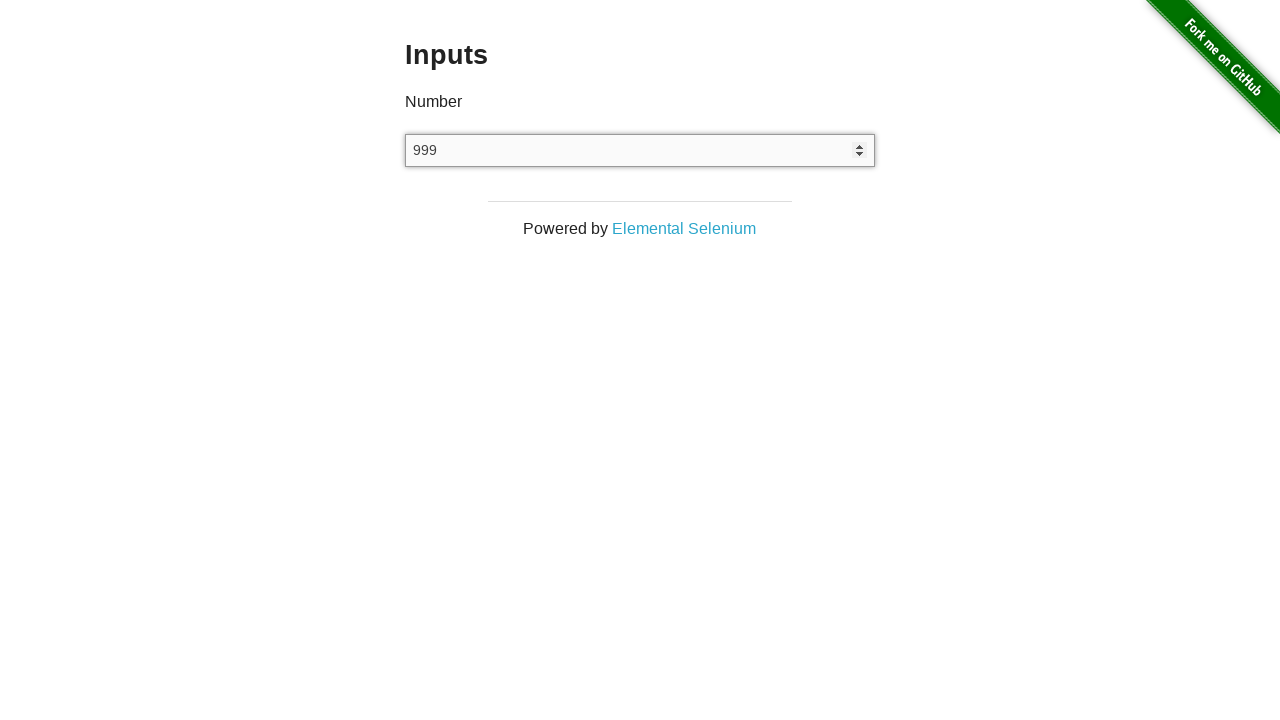